Tests accepting a JavaScript alert by clicking the first alert button, verifying the alert text, accepting it, and verifying the result message

Starting URL: http://the-internet.herokuapp.com/javascript_alerts

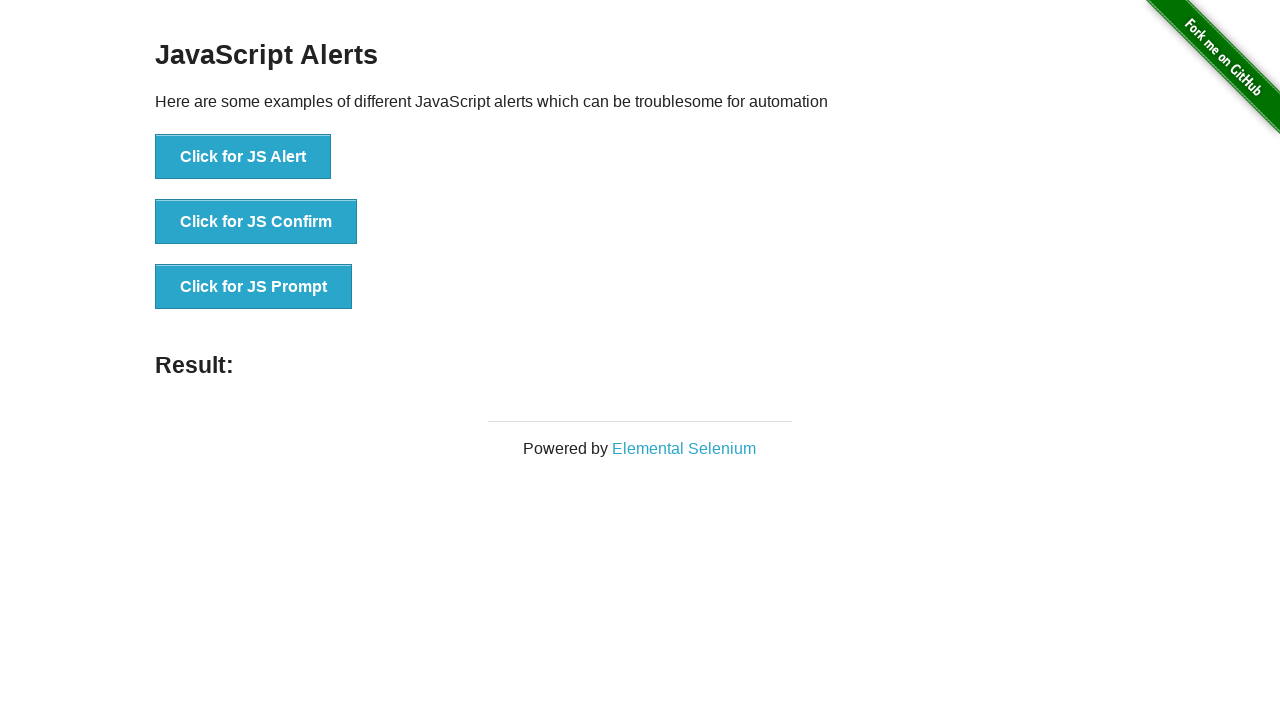

Clicked the first alert button at (243, 157) on button[onclick='jsAlert()']
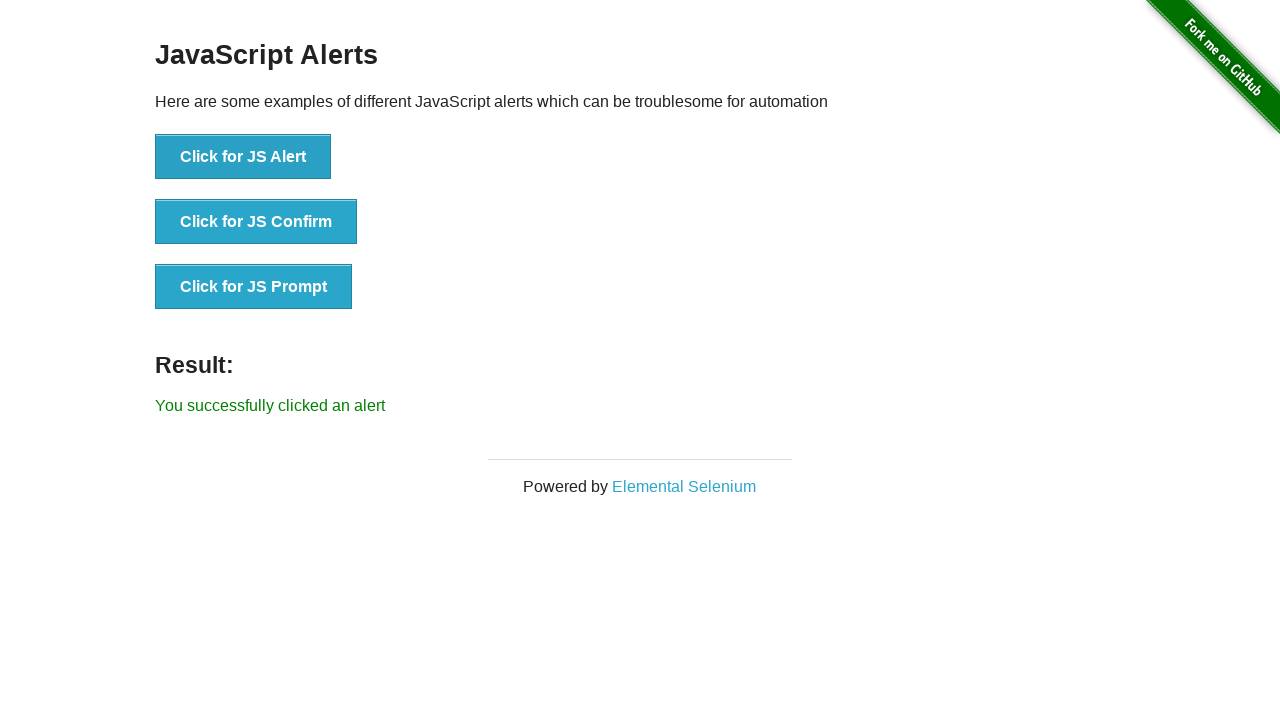

Set up dialog handler to accept alerts
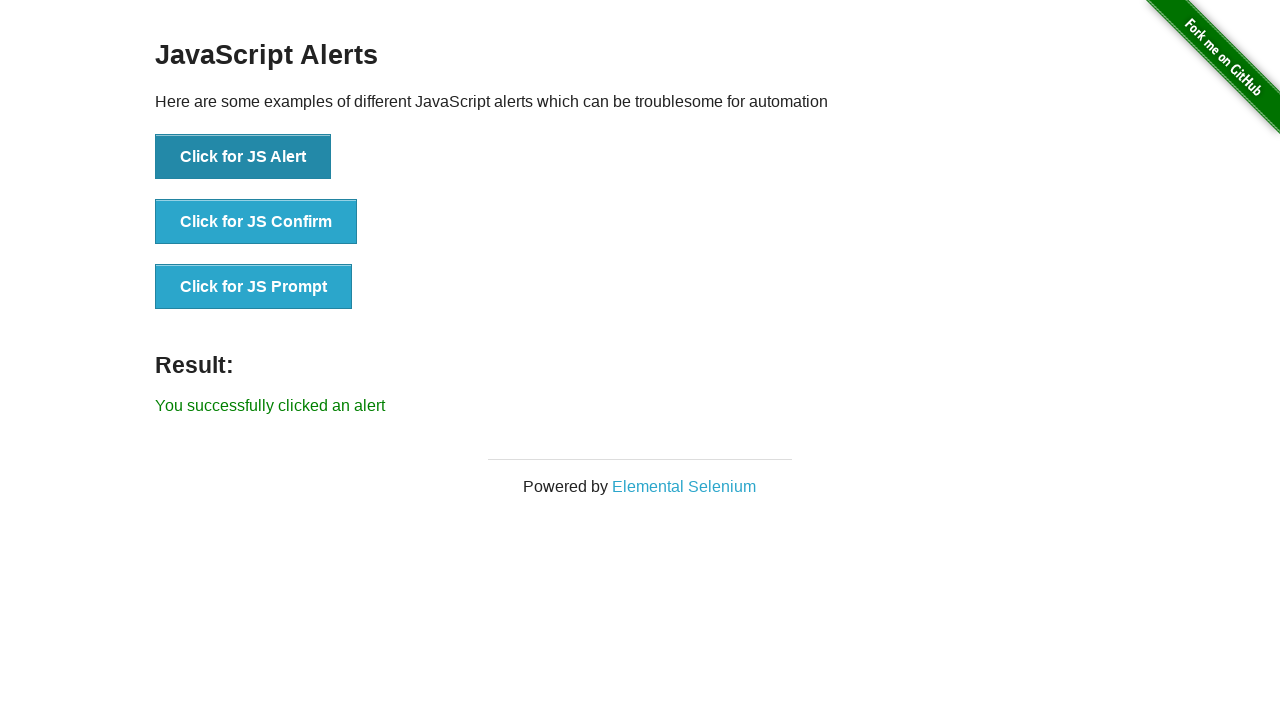

Clicked the alert button to trigger the JavaScript alert at (243, 157) on button[onclick='jsAlert()']
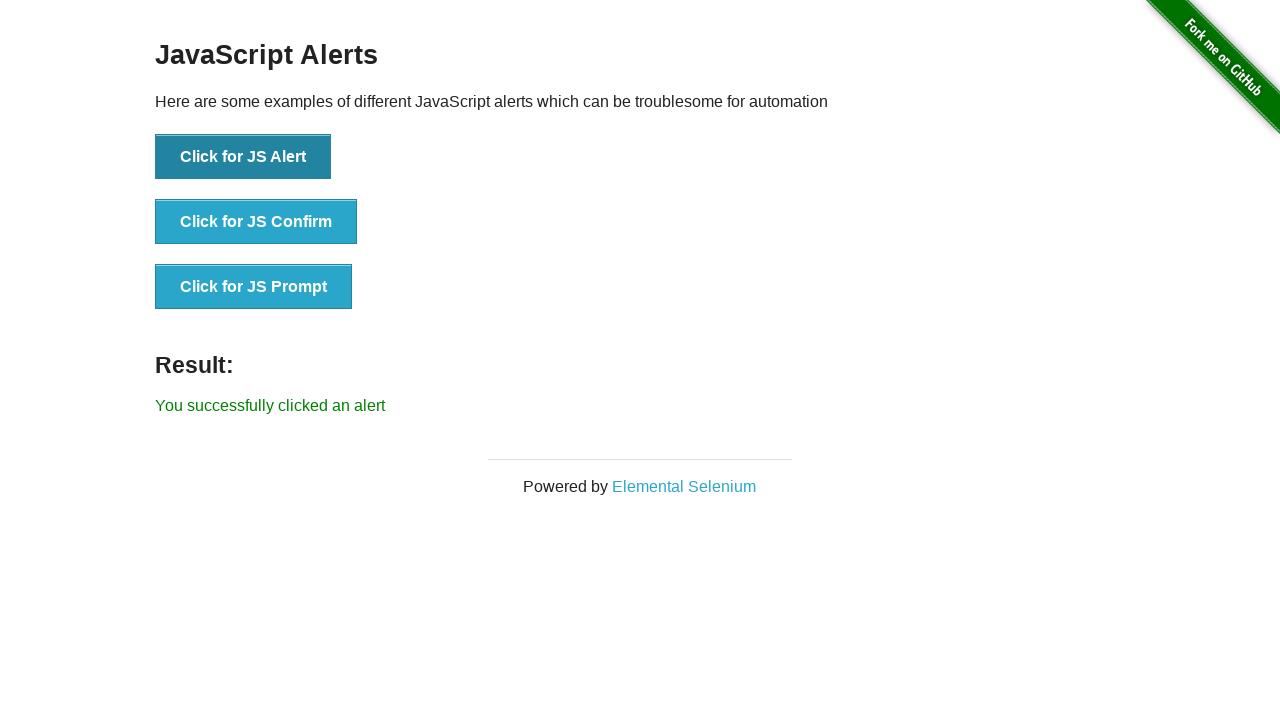

Result message element appeared on the page
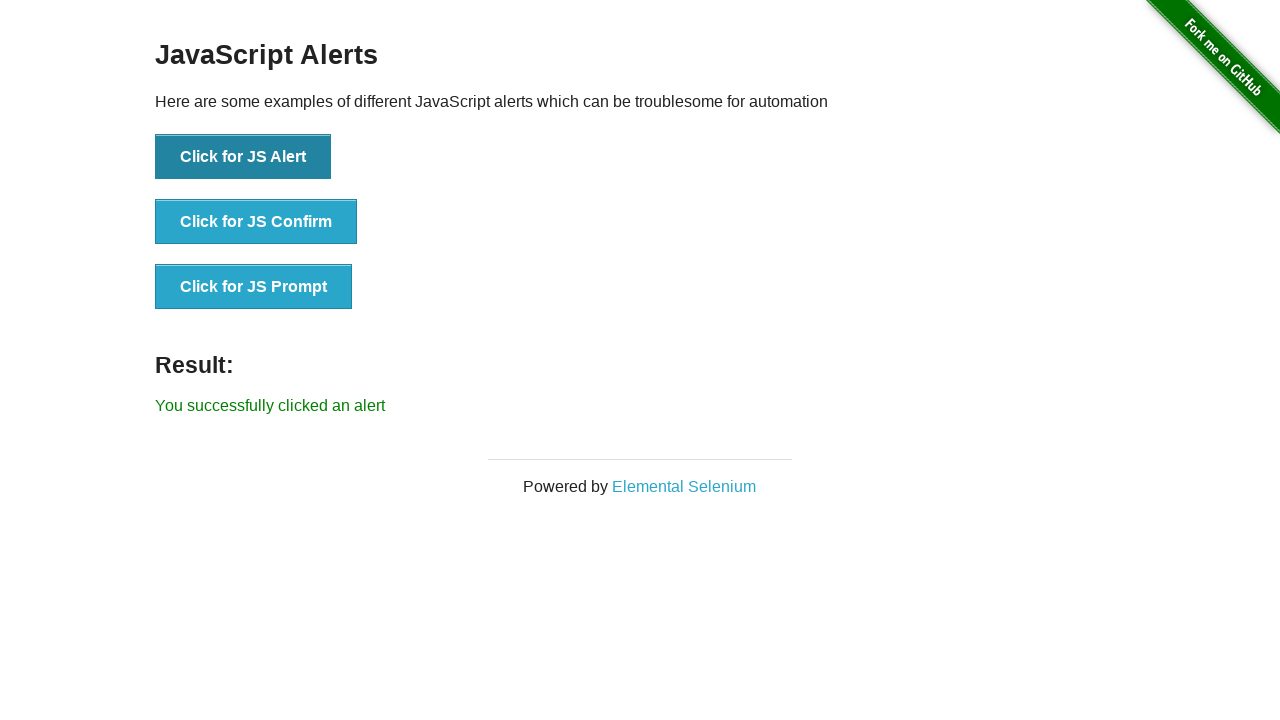

Retrieved result text content
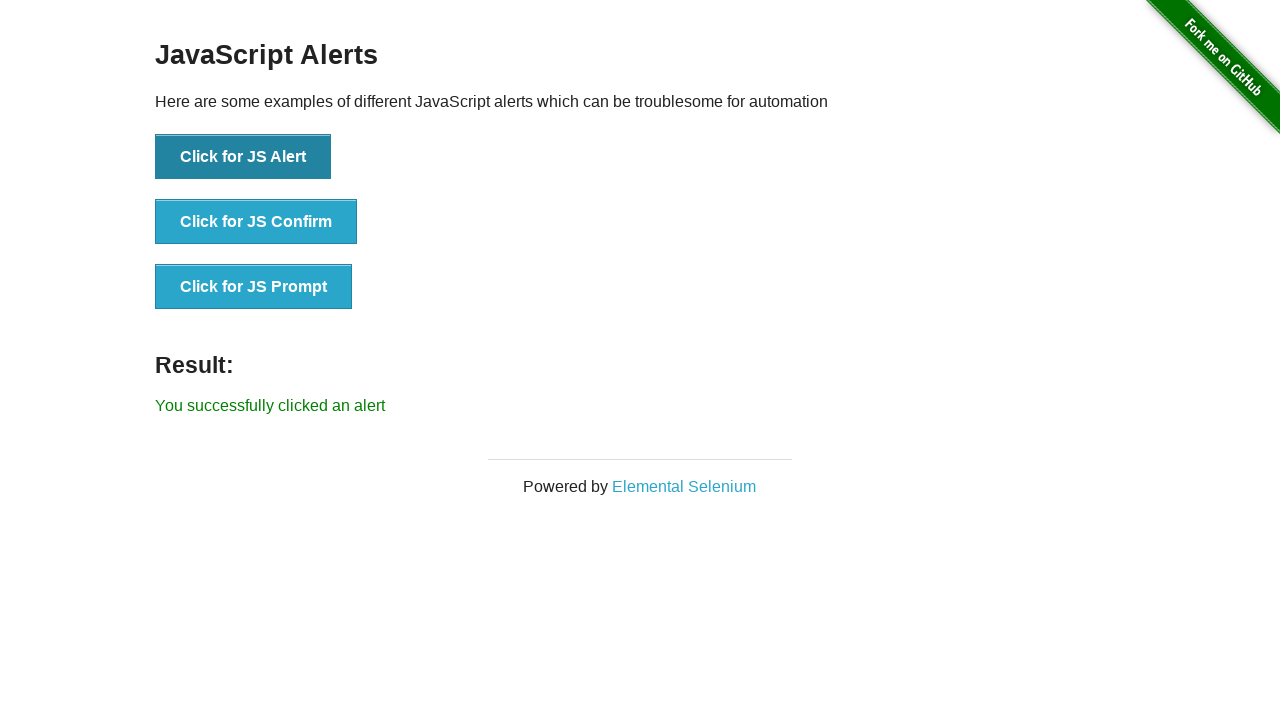

Verified result text matches expected message: 'You successfully clicked an alert'
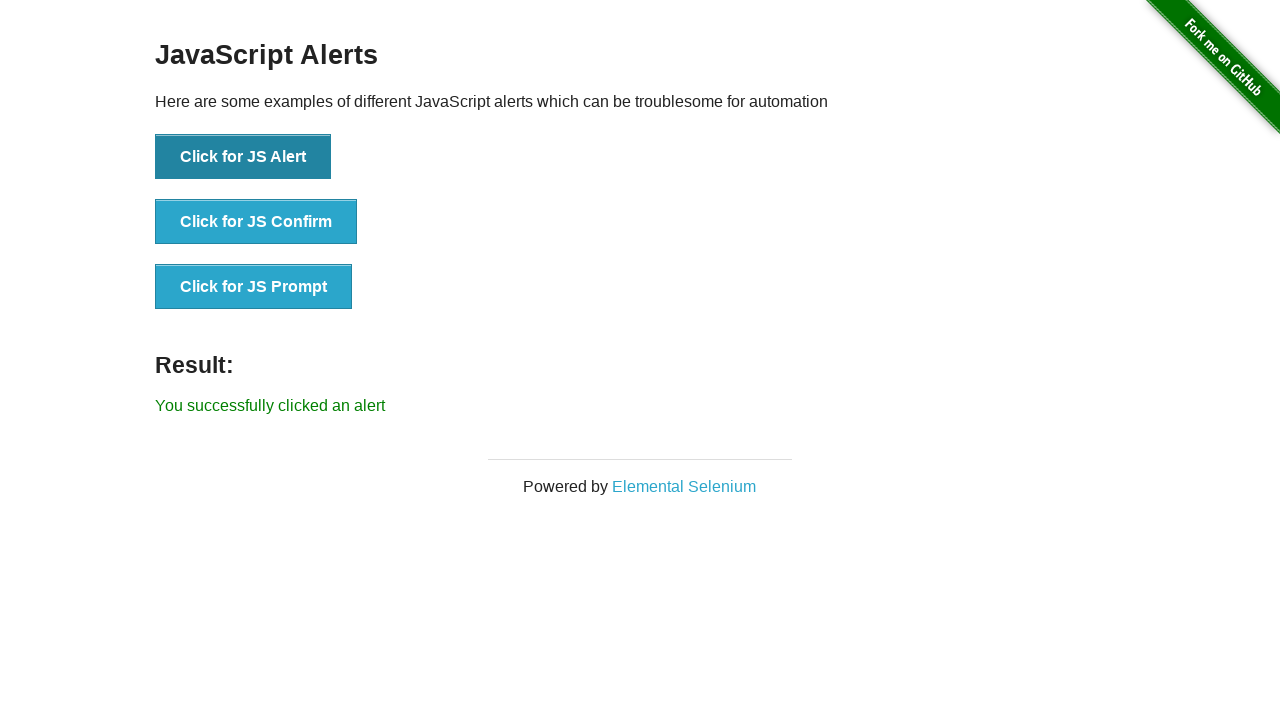

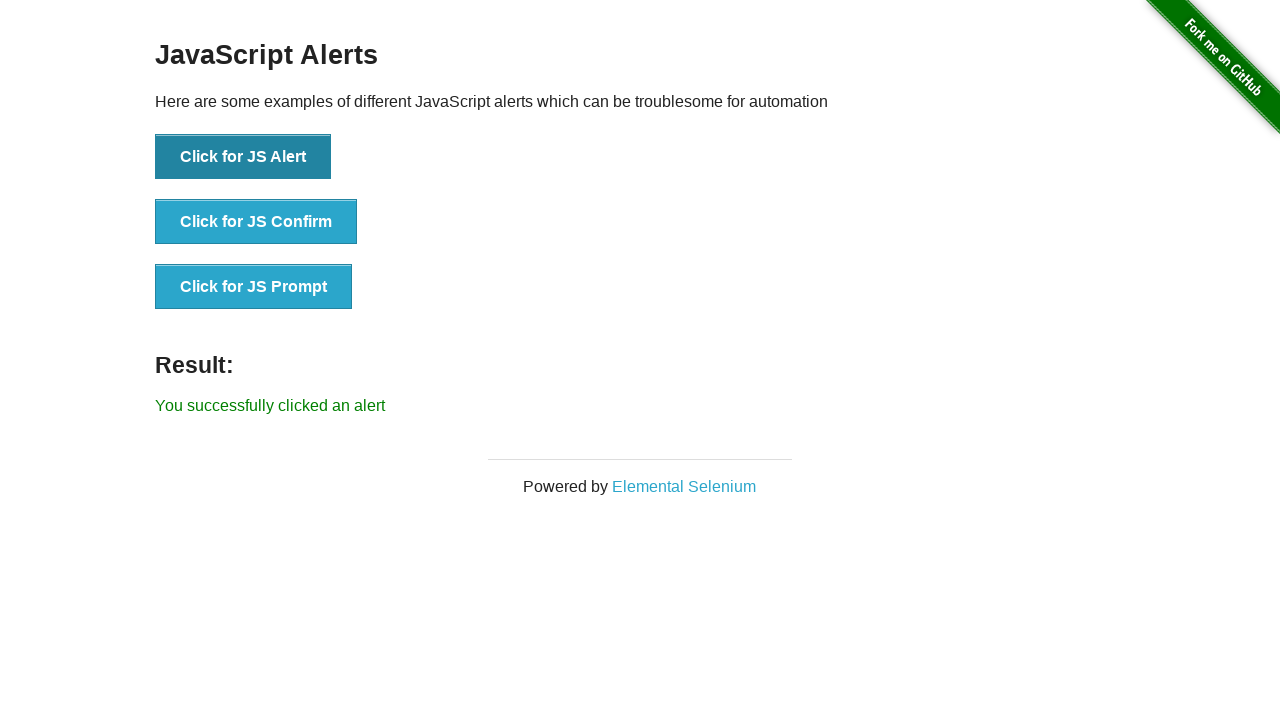